Tests the login form validation by submitting with only a username and no password, verifying that the appropriate error message "Password is required" is displayed.

Starting URL: https://www.saucedemo.com/

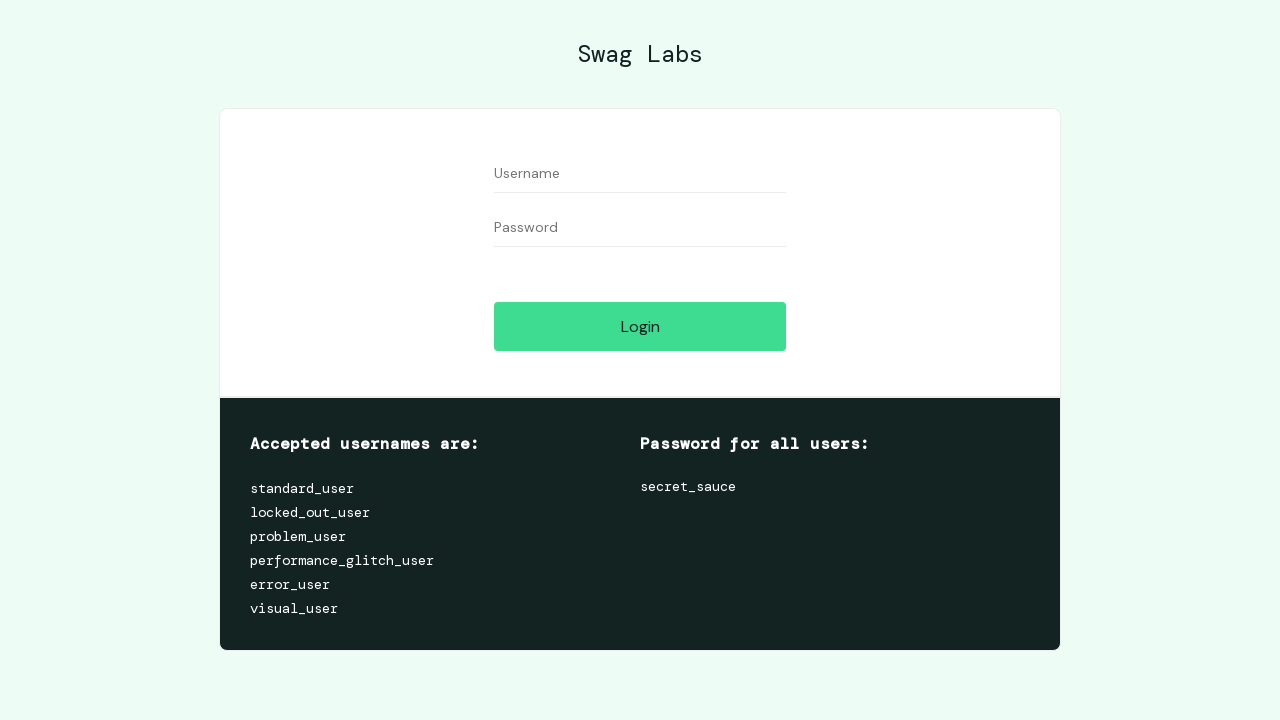

Navigated to Sauce Demo login page
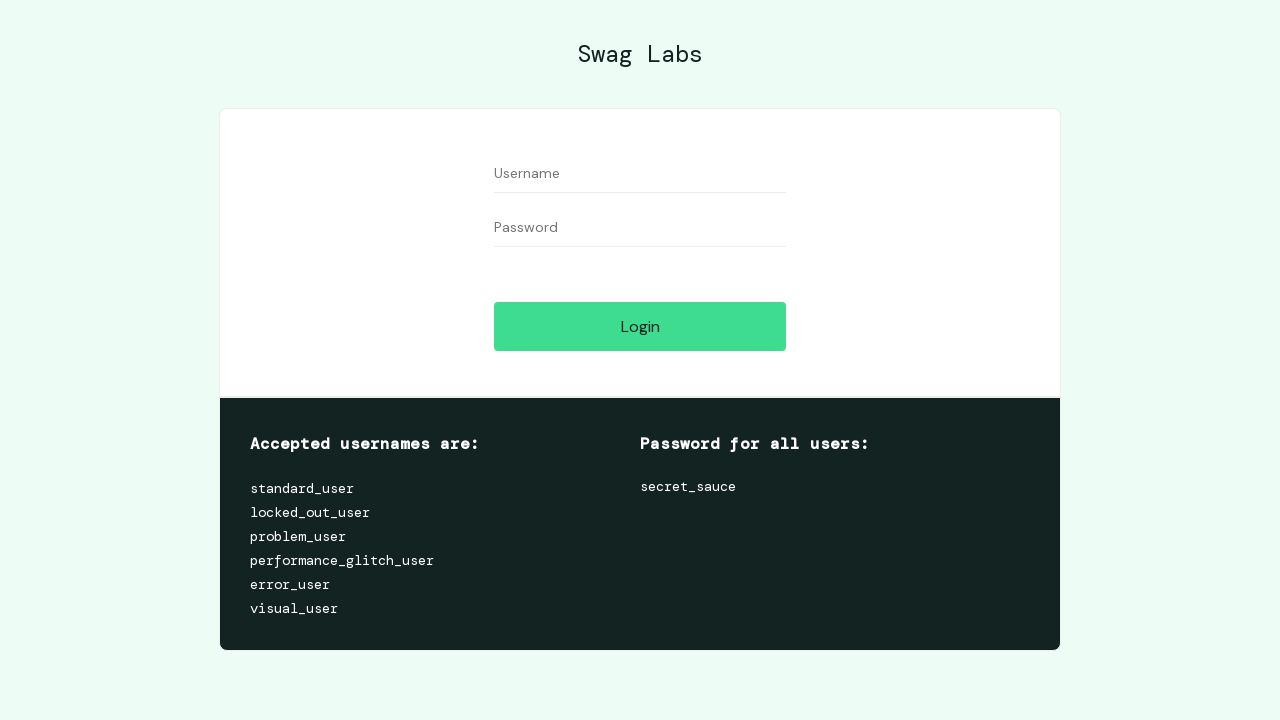

Clicked on the username field at (640, 174) on [data-test='username']
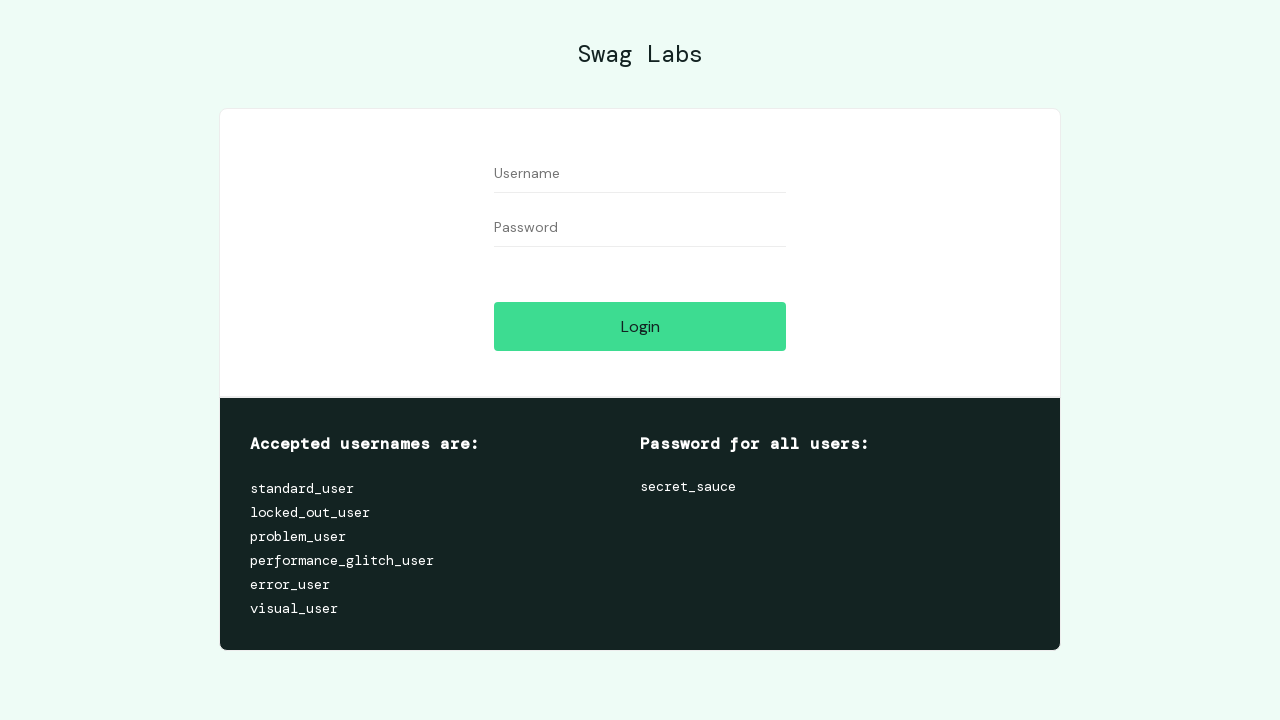

Filled username field with '1' without entering a password on [data-test='username']
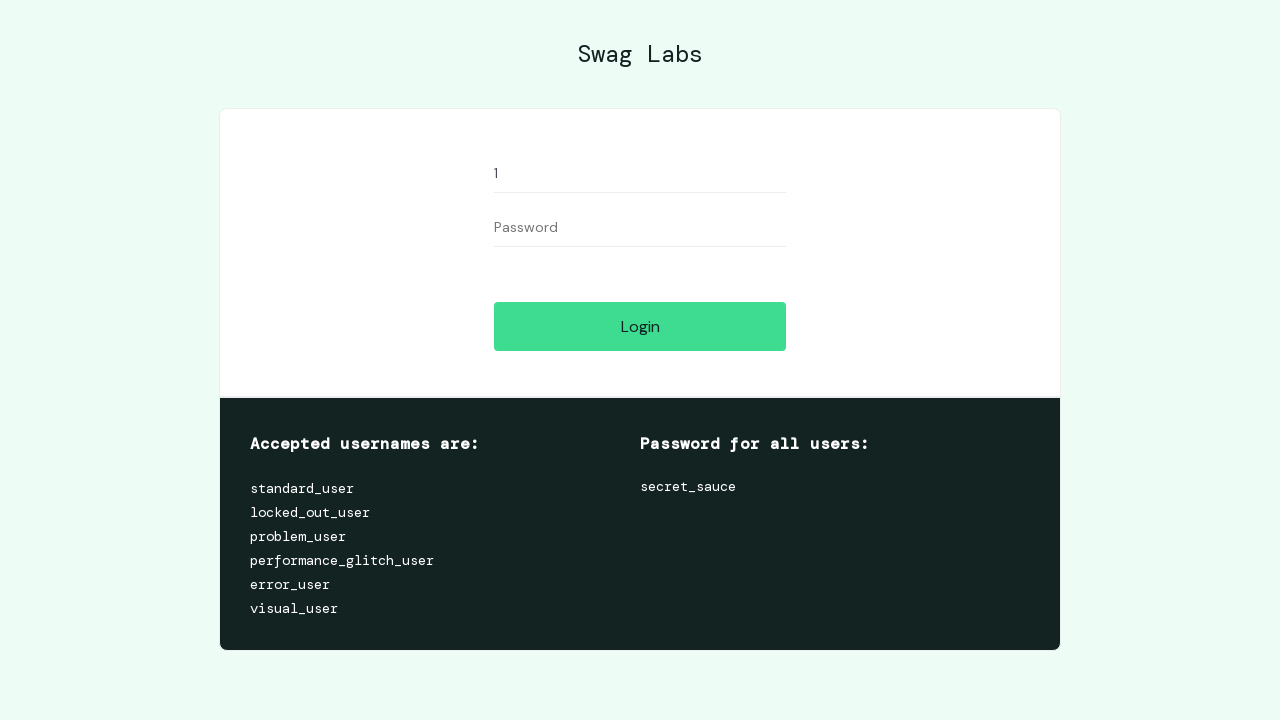

Clicked the login button to trigger form validation at (640, 326) on [data-test='login-button']
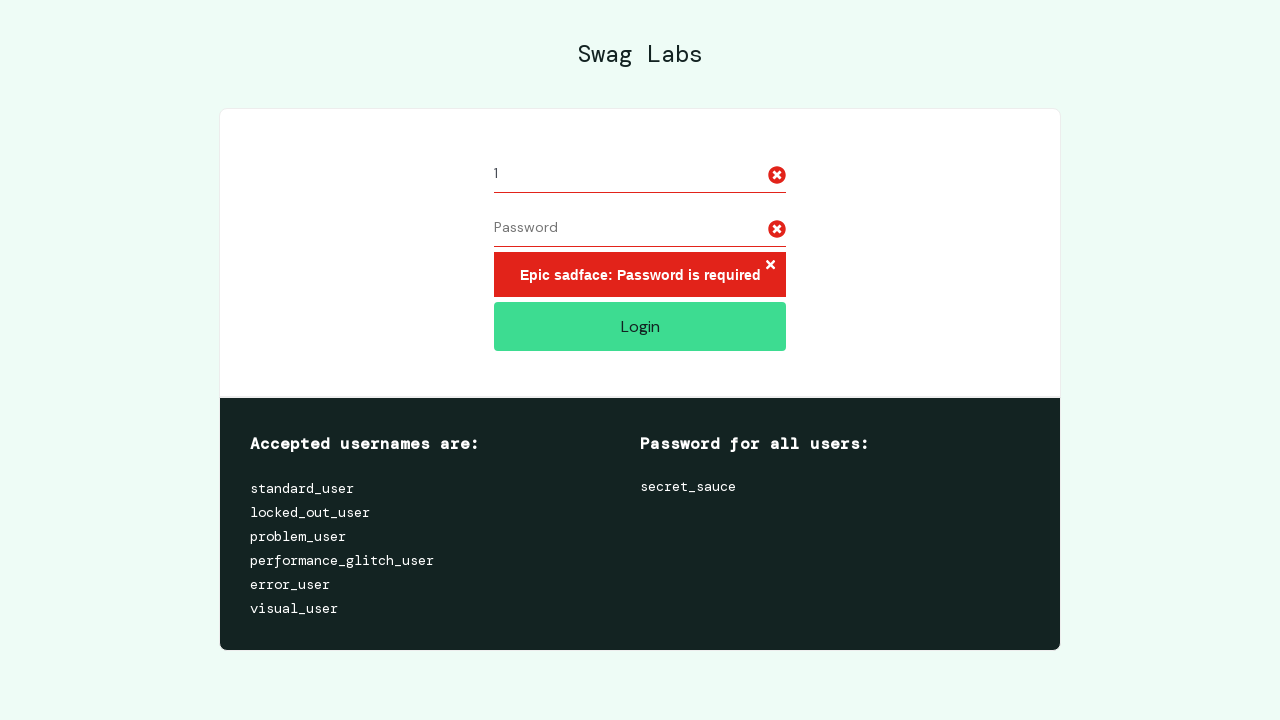

Error message appeared on the page
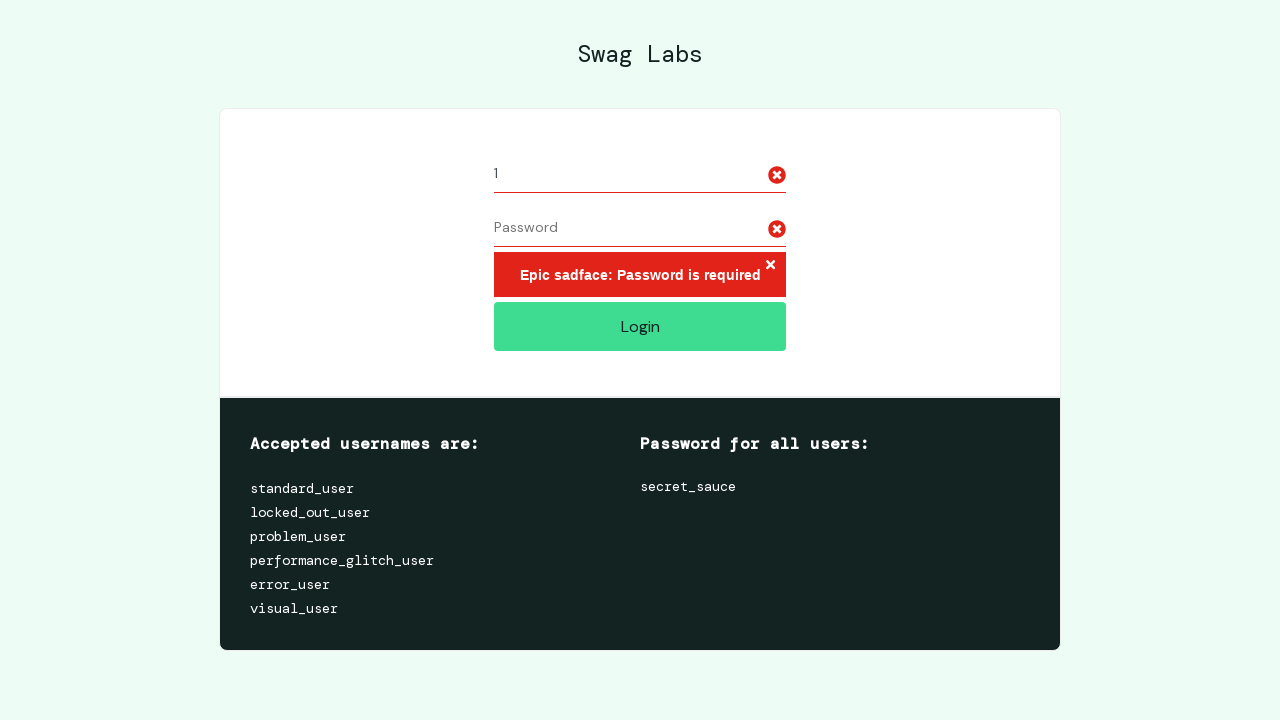

Retrieved error message text: 'Epic sadface: Password is required'
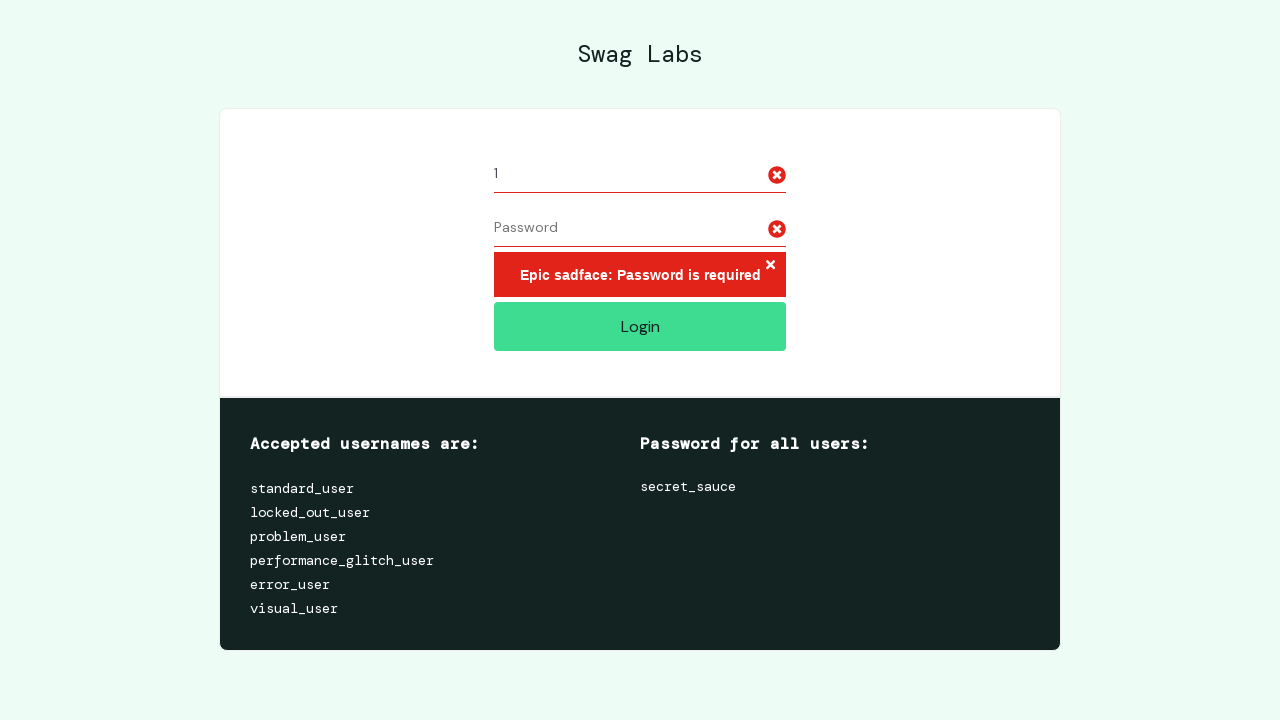

Verified error message is 'Epic sadface: Password is required'
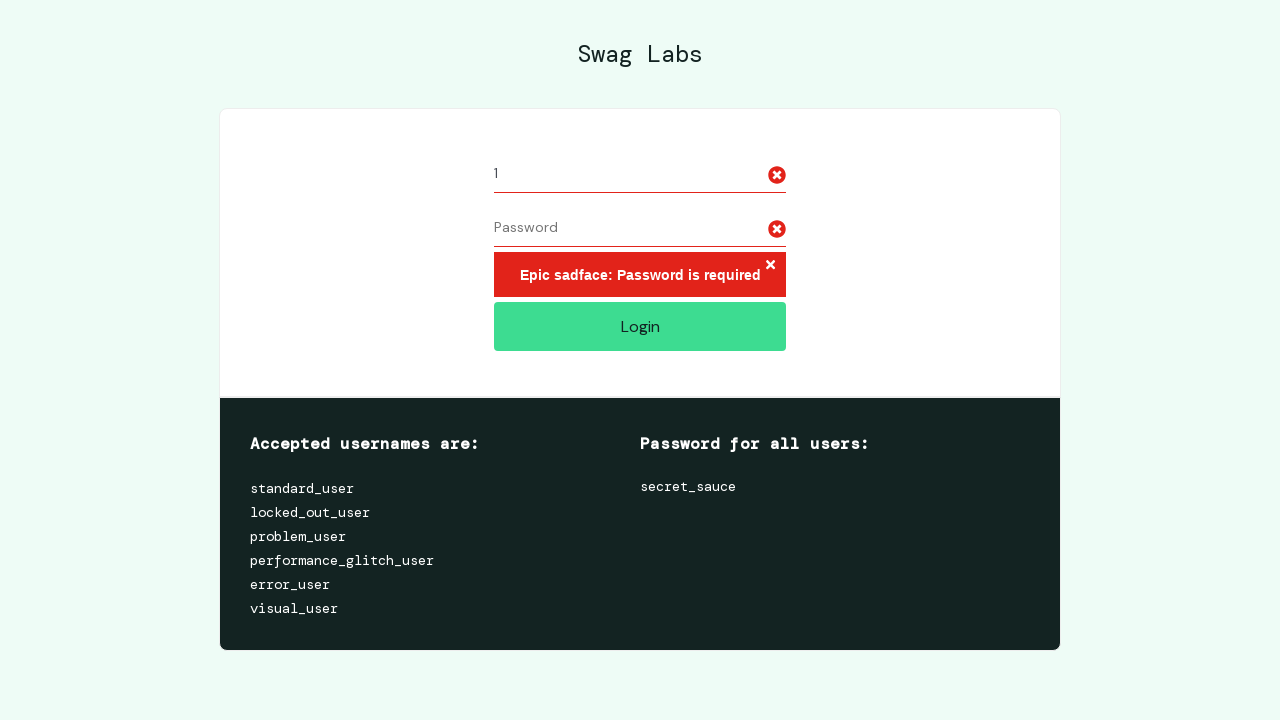

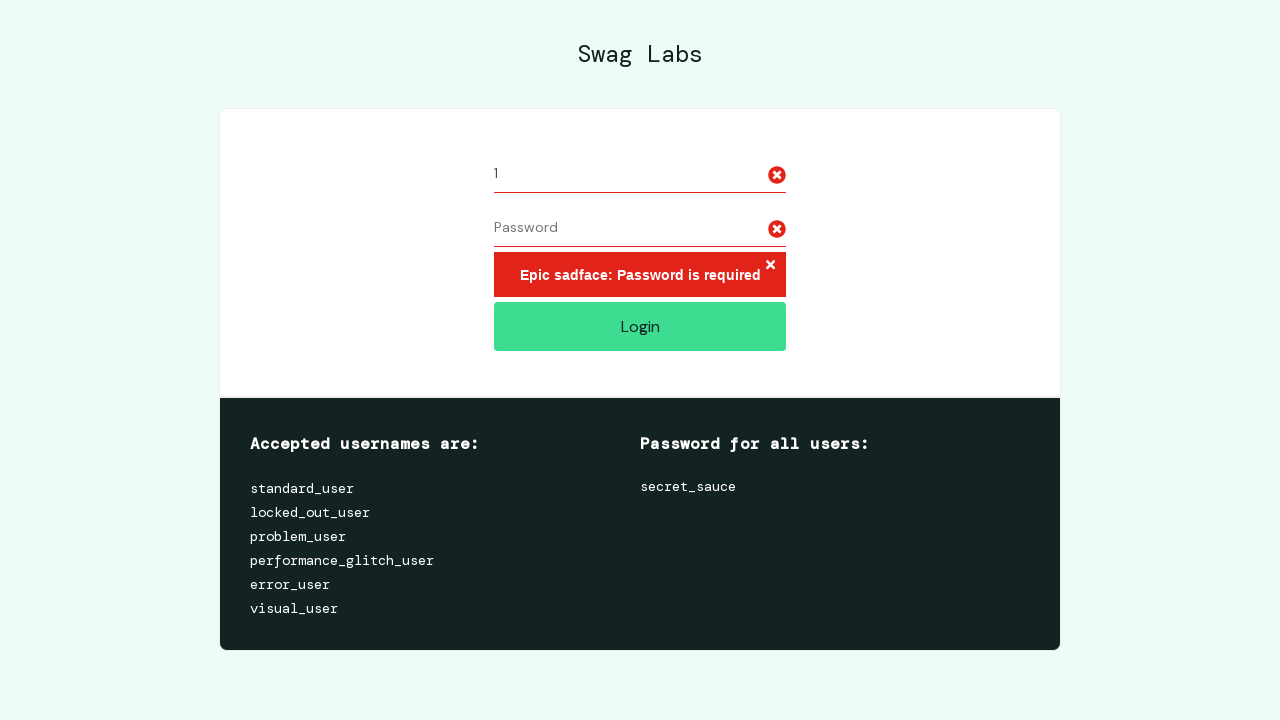